Tests that the "Lost your password" link is displayed on the admin page and clicks it to navigate to the forgot password page

Starting URL: https://www.techlearn.in/admin

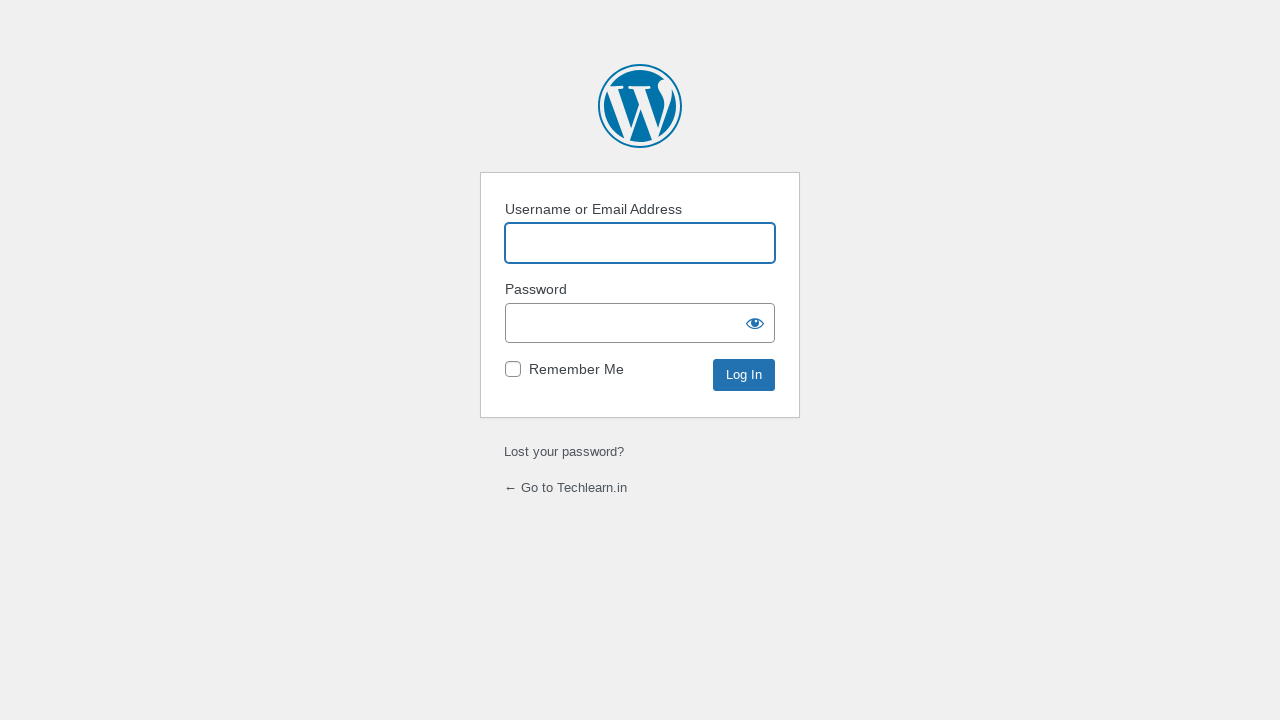

Waited for 'Lost your password' link to be present on admin login page
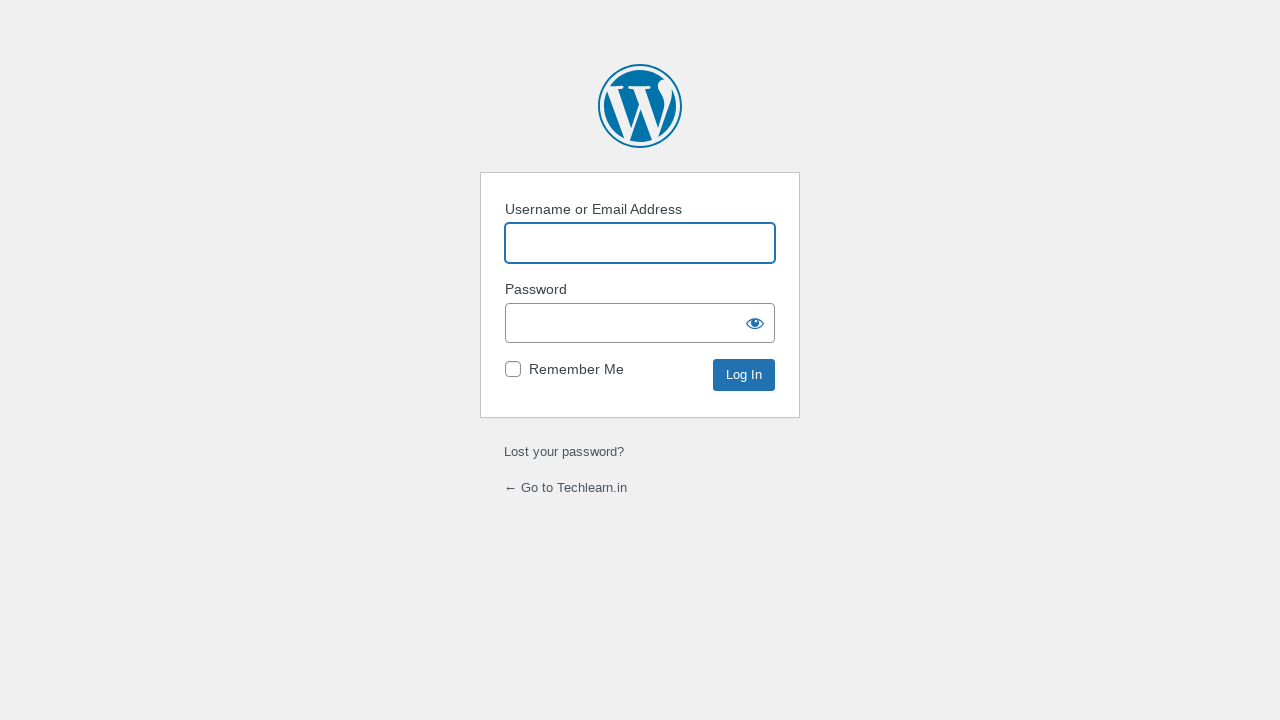

Located the 'Lost your password' link element
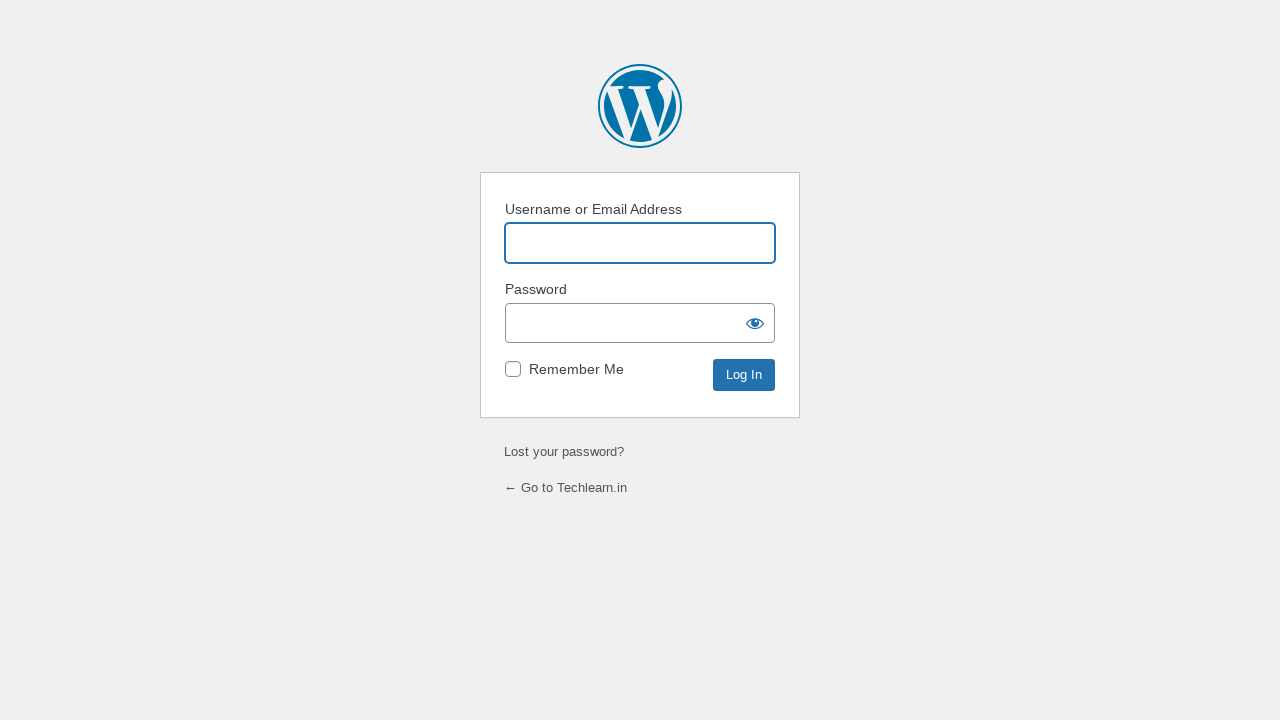

Verified that 'Lost your password' link is displayed
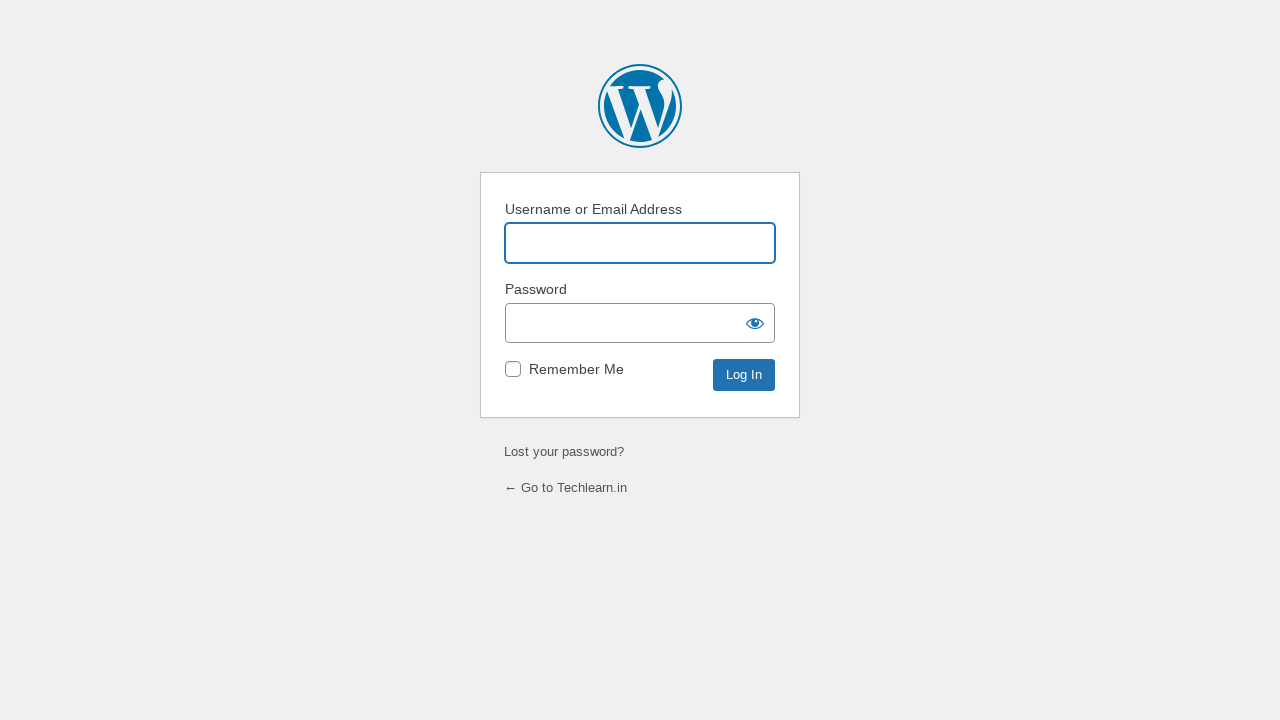

Clicked 'Lost your password' link to navigate to forgot password page at (564, 452) on a.wp-login-lost-password
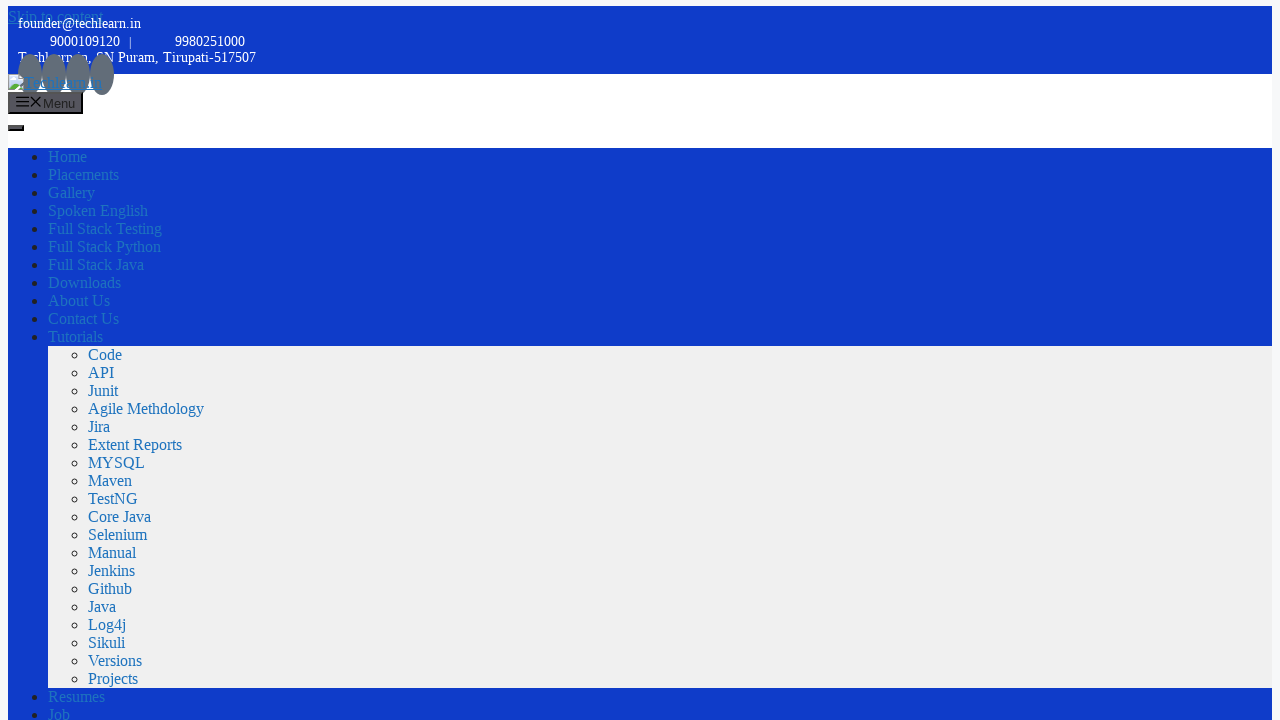

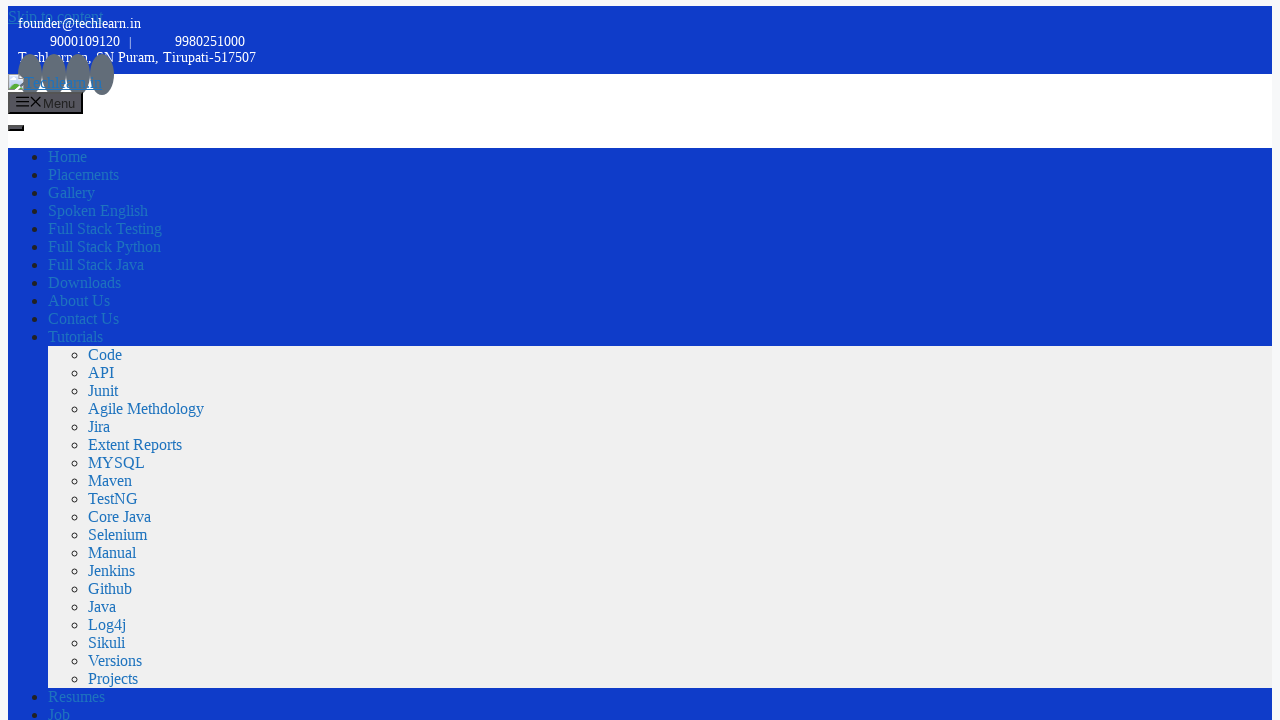